Tests multiple radio buttons by finding and clicking radio button with value 'radio2'

Starting URL: https://rahulshettyacademy.com/AutomationPractice/

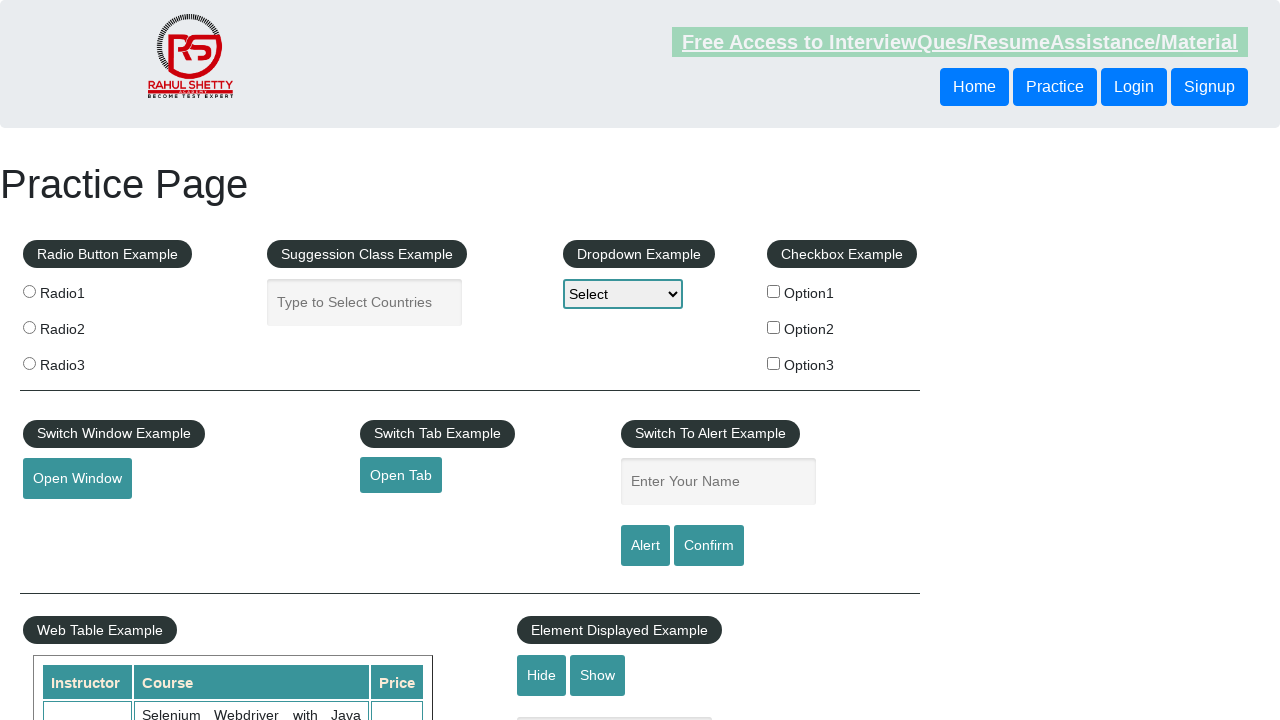

Navigated to Rahul Shetty Academy Automation Practice page
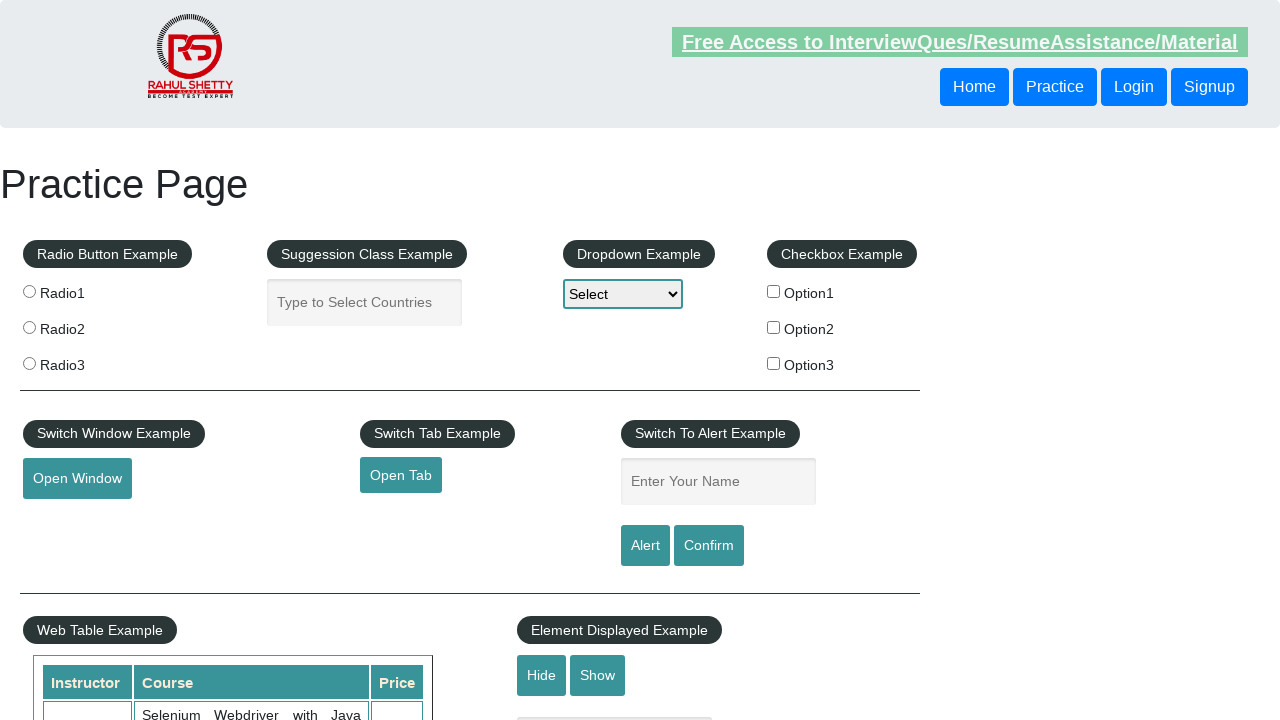

Located all radio button elements on the page
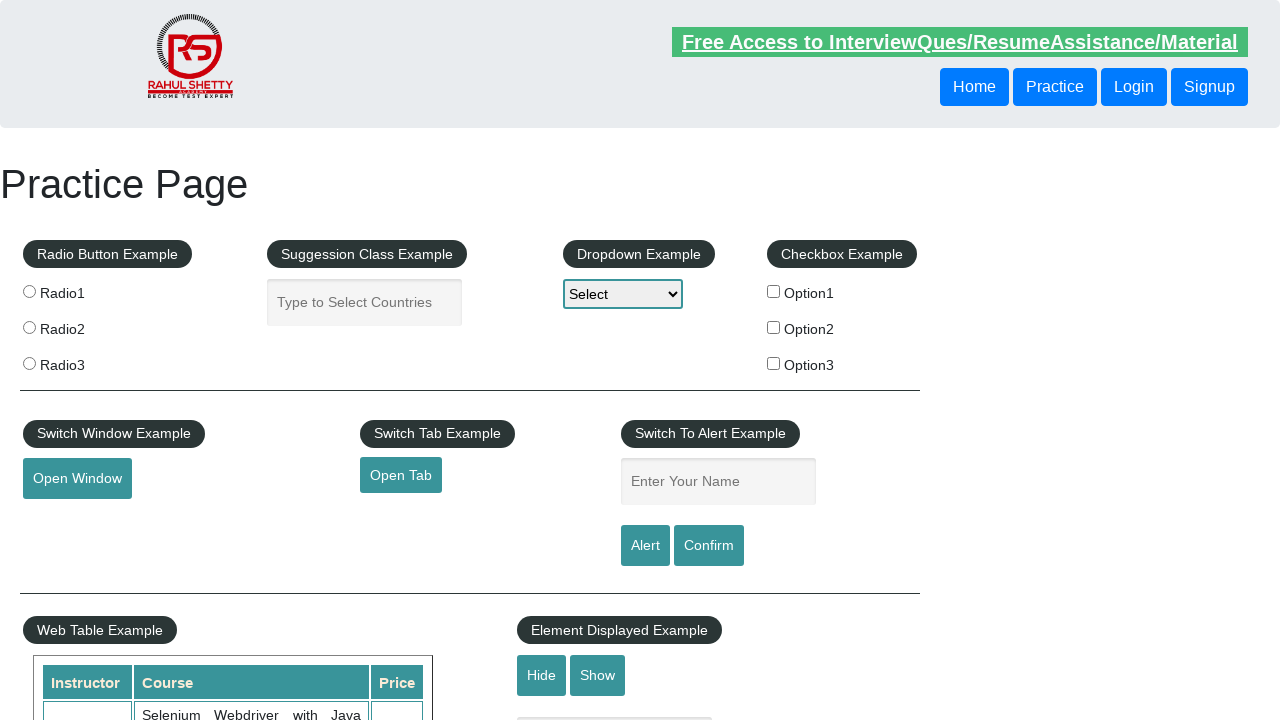

Found 3 radio buttons on the page
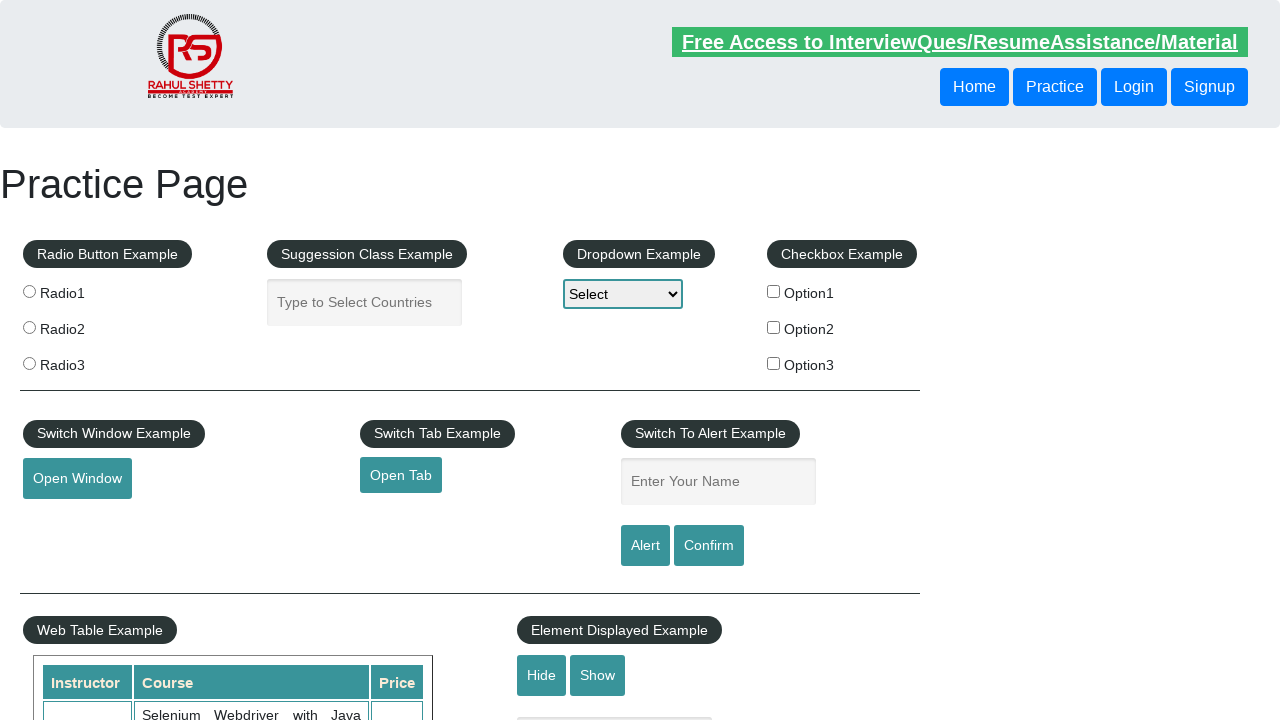

Selected radio button at index 0
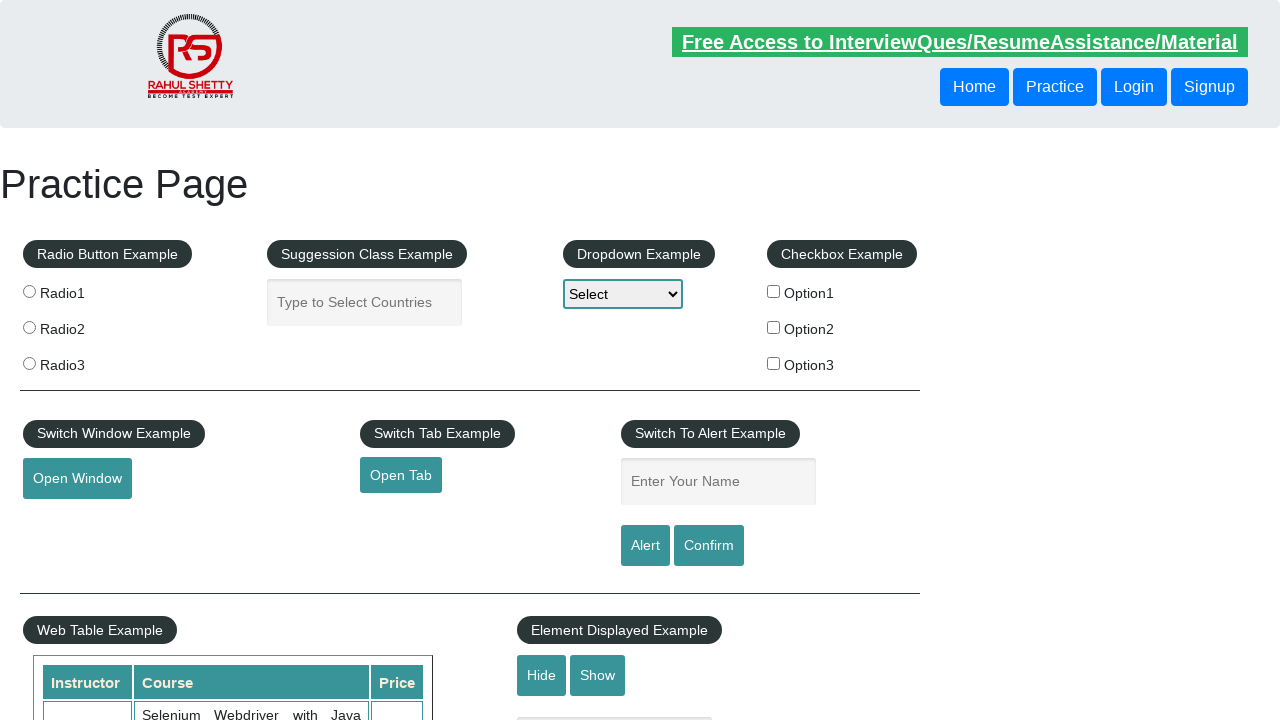

Retrieved value attribute: 'radio1'
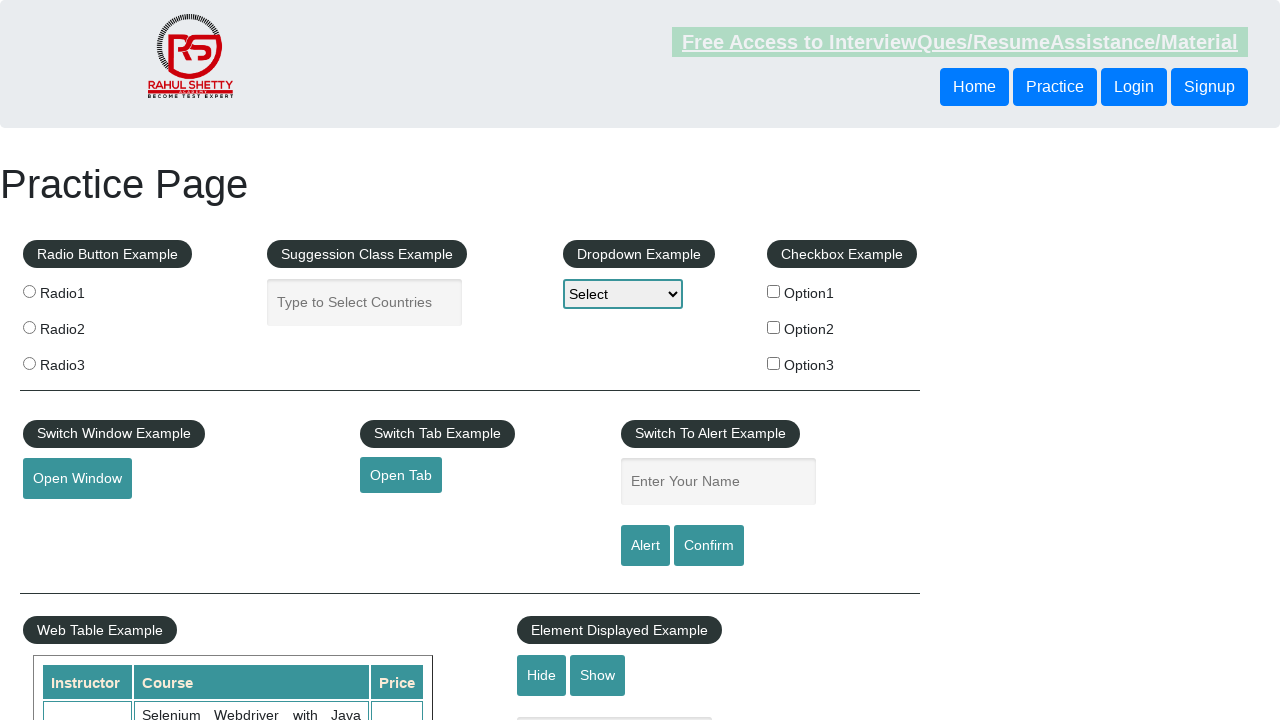

Selected radio button at index 1
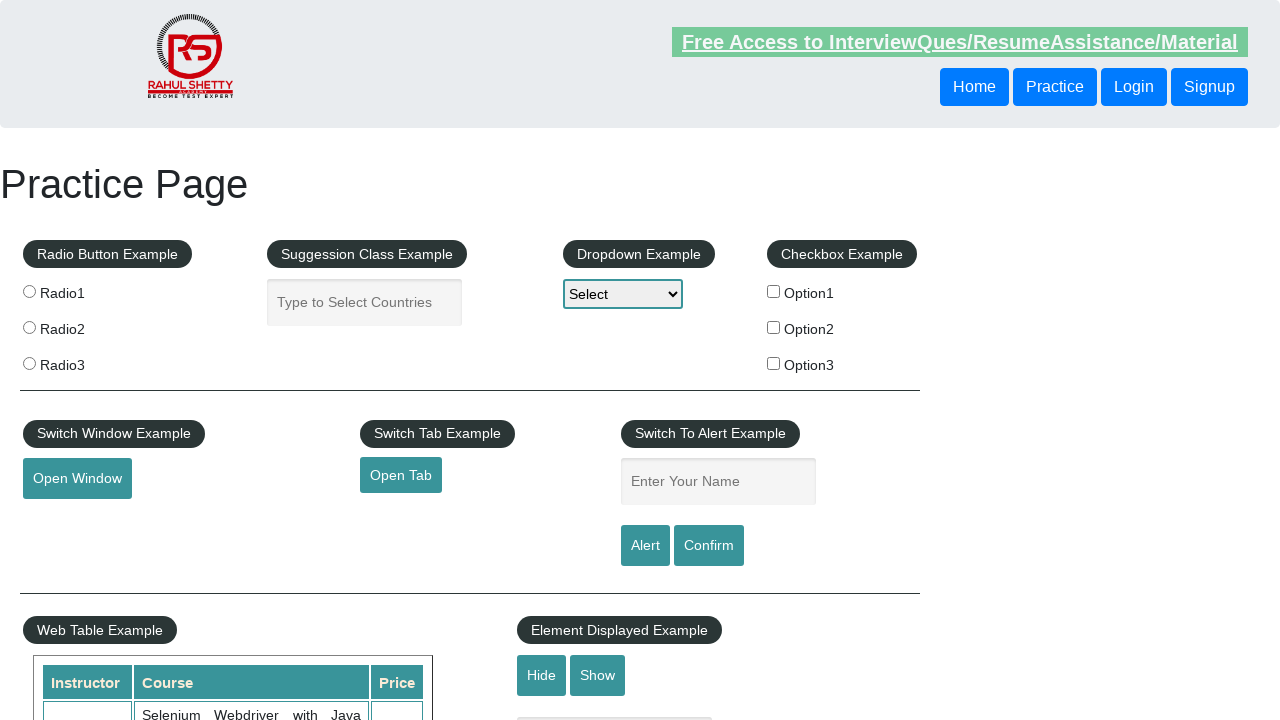

Retrieved value attribute: 'radio2'
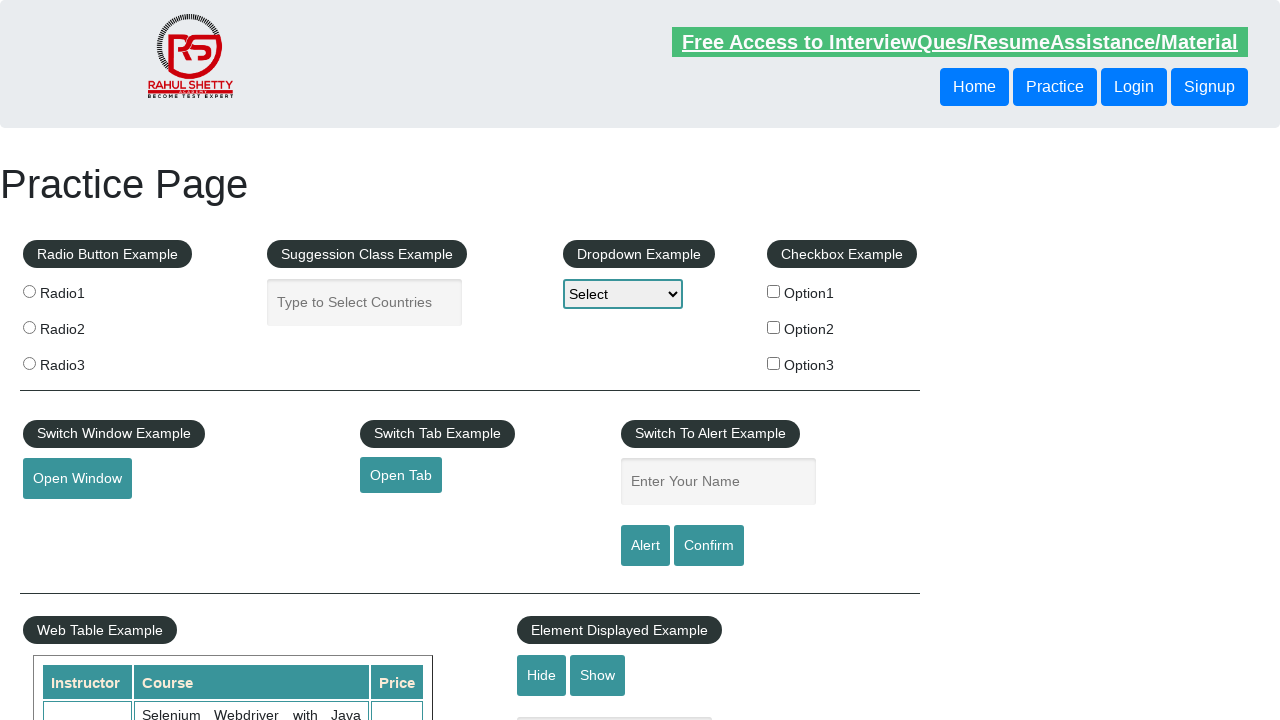

Clicked radio button with value 'radio2' at (29, 327) on input[type='radio'] >> nth=1
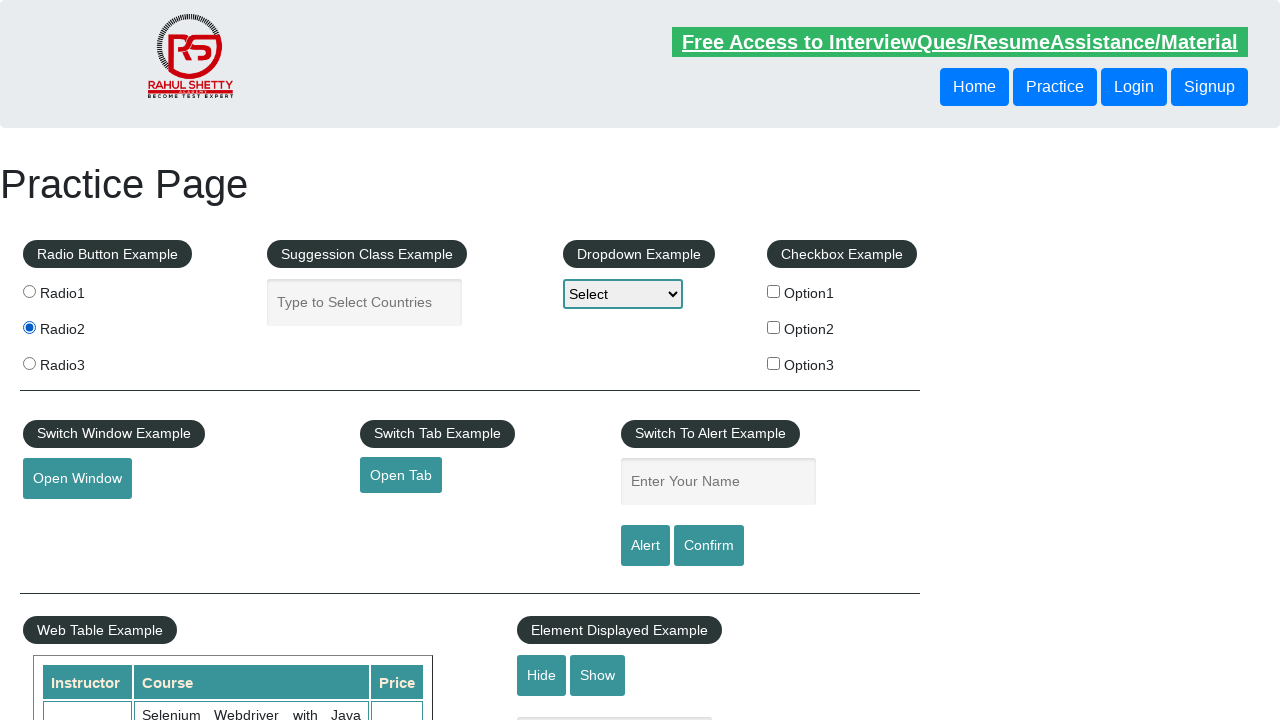

Verified that radio button with value 'radio2' is checked
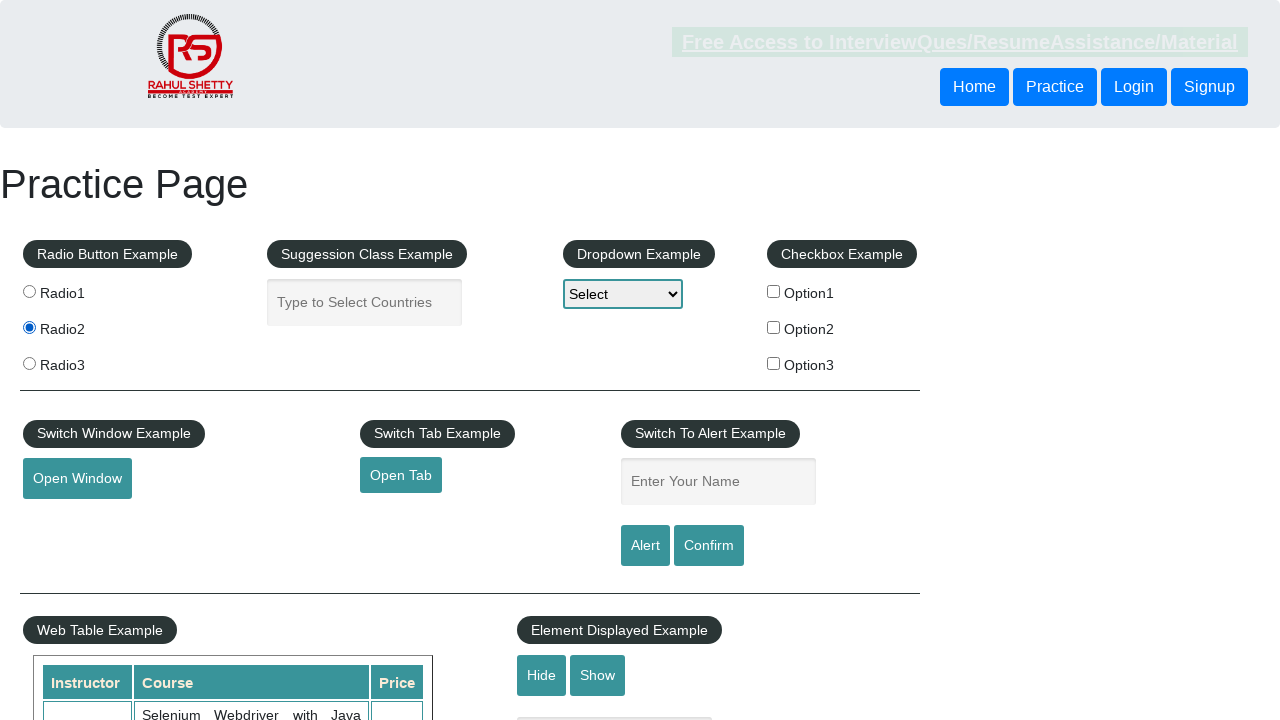

Selected radio button at index 2
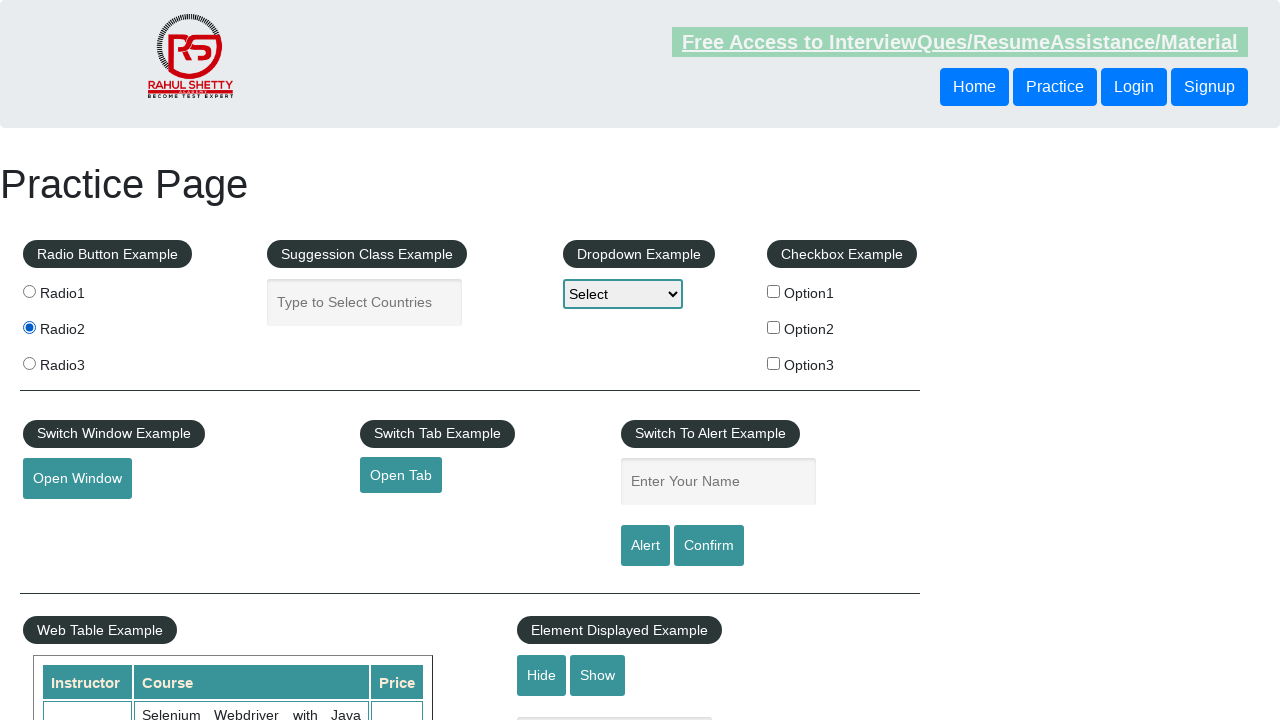

Retrieved value attribute: 'radio3'
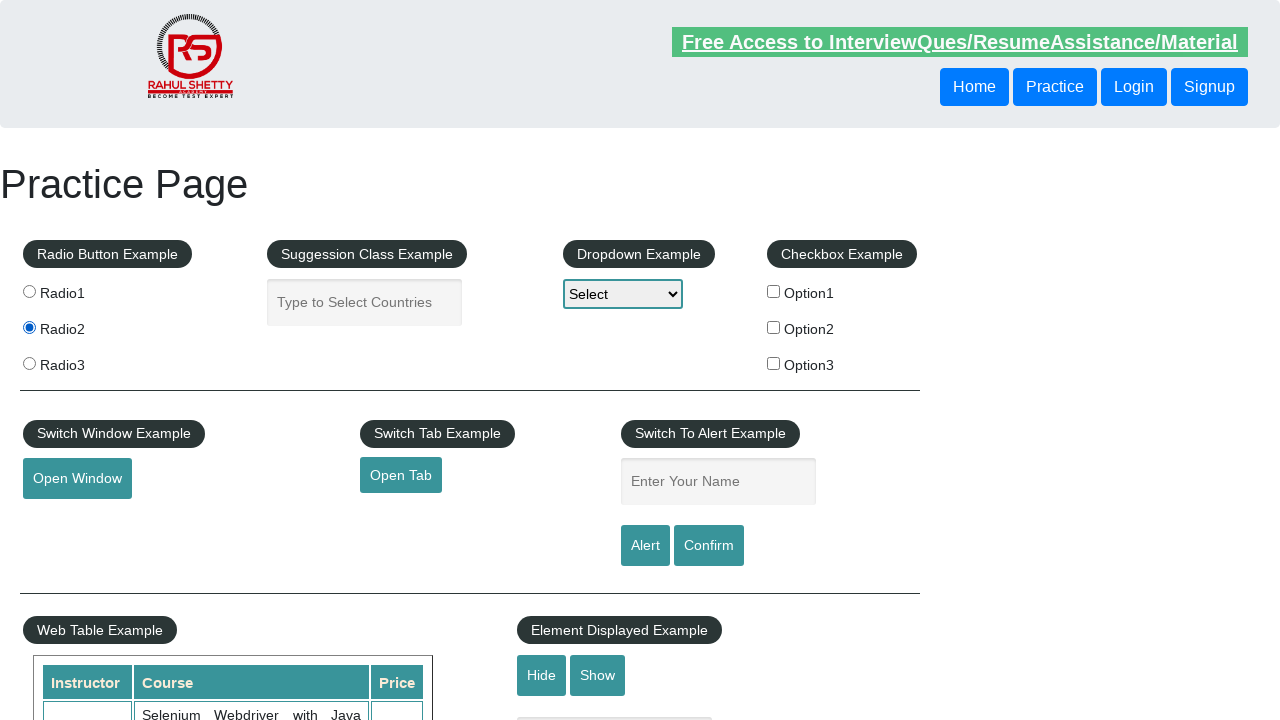

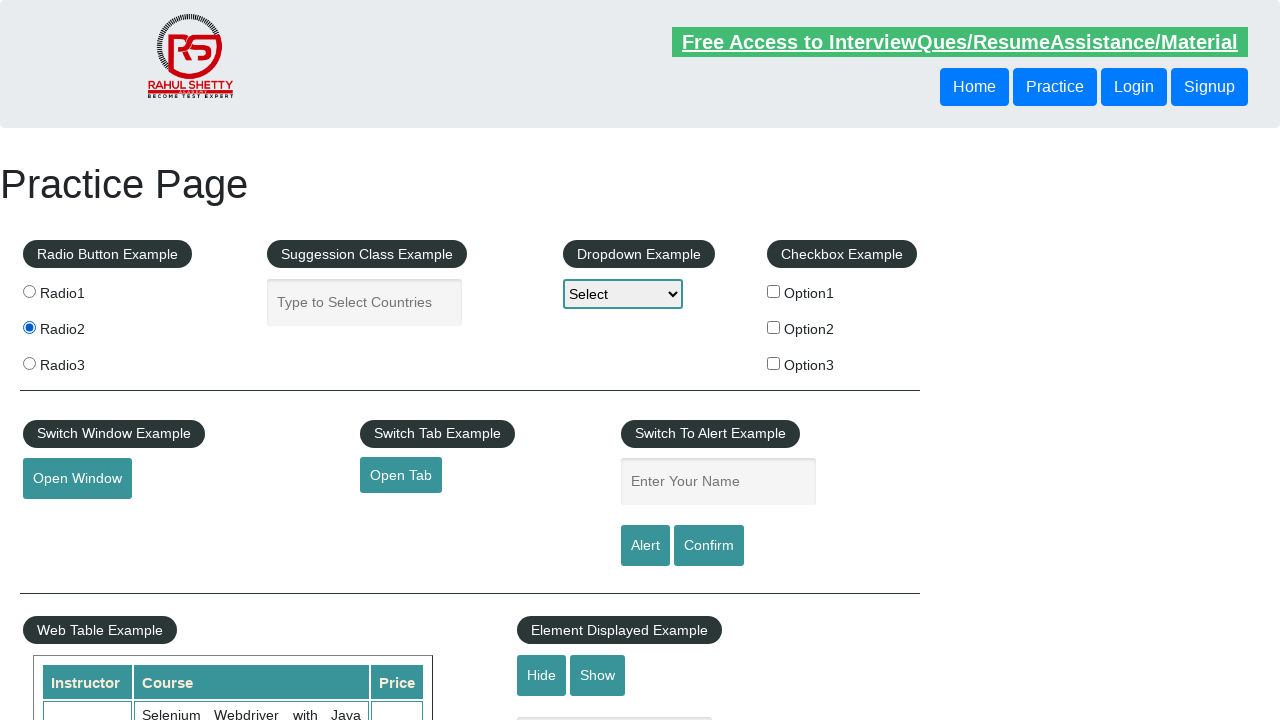